Tests subtraction between a decimal value and an integer (1.2 - 1)

Starting URL: https://www.online-calculator.com/full-screen-calculator/

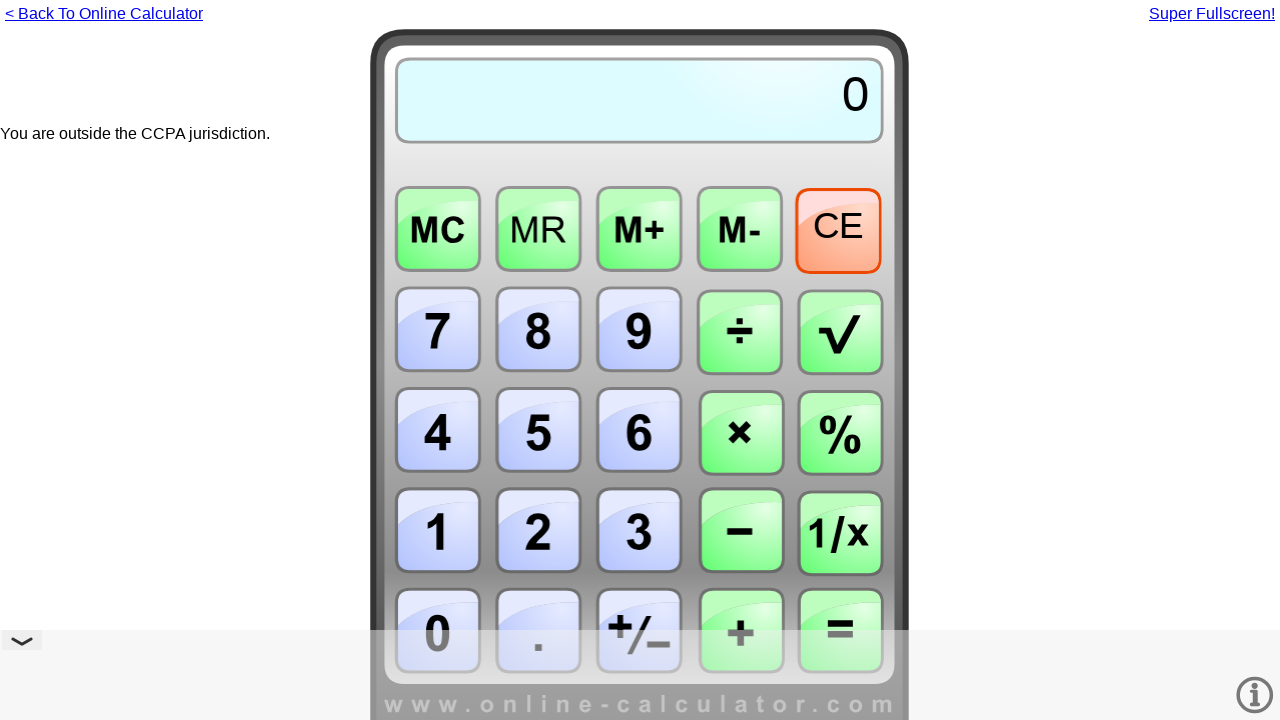

Pressed Numpad1 to enter first digit of 1.2
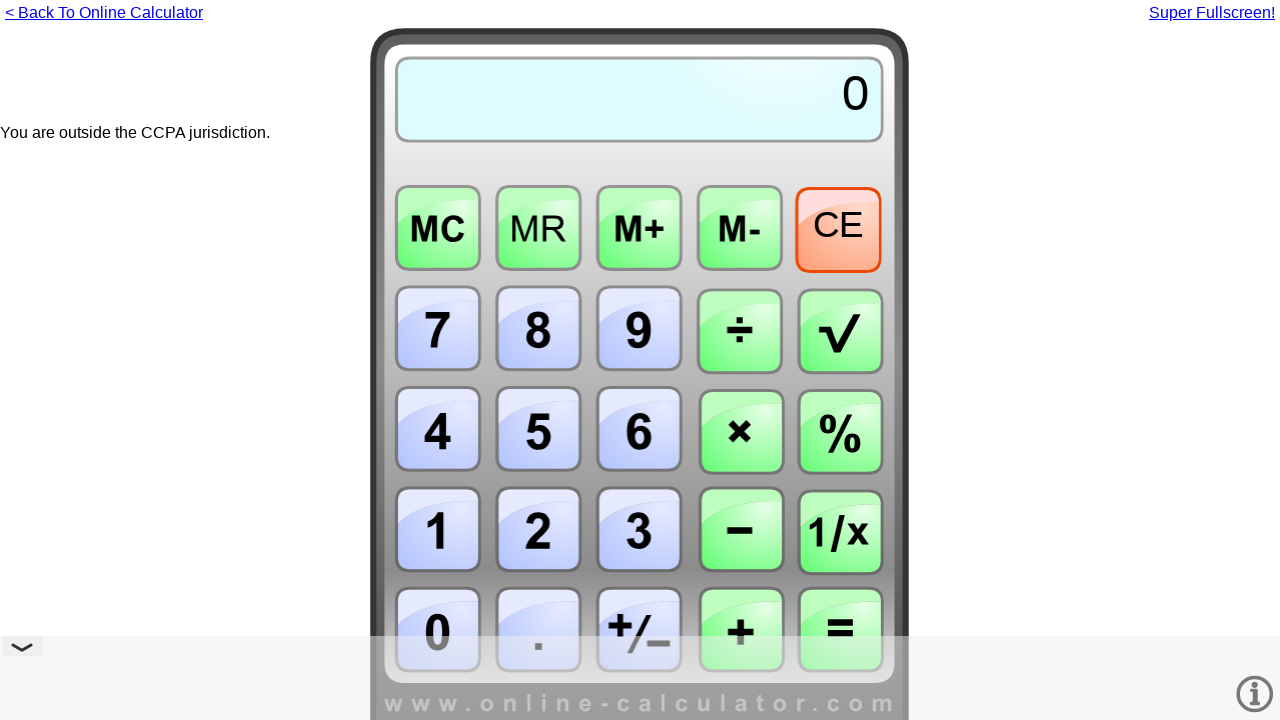

Pressed Period to enter decimal point
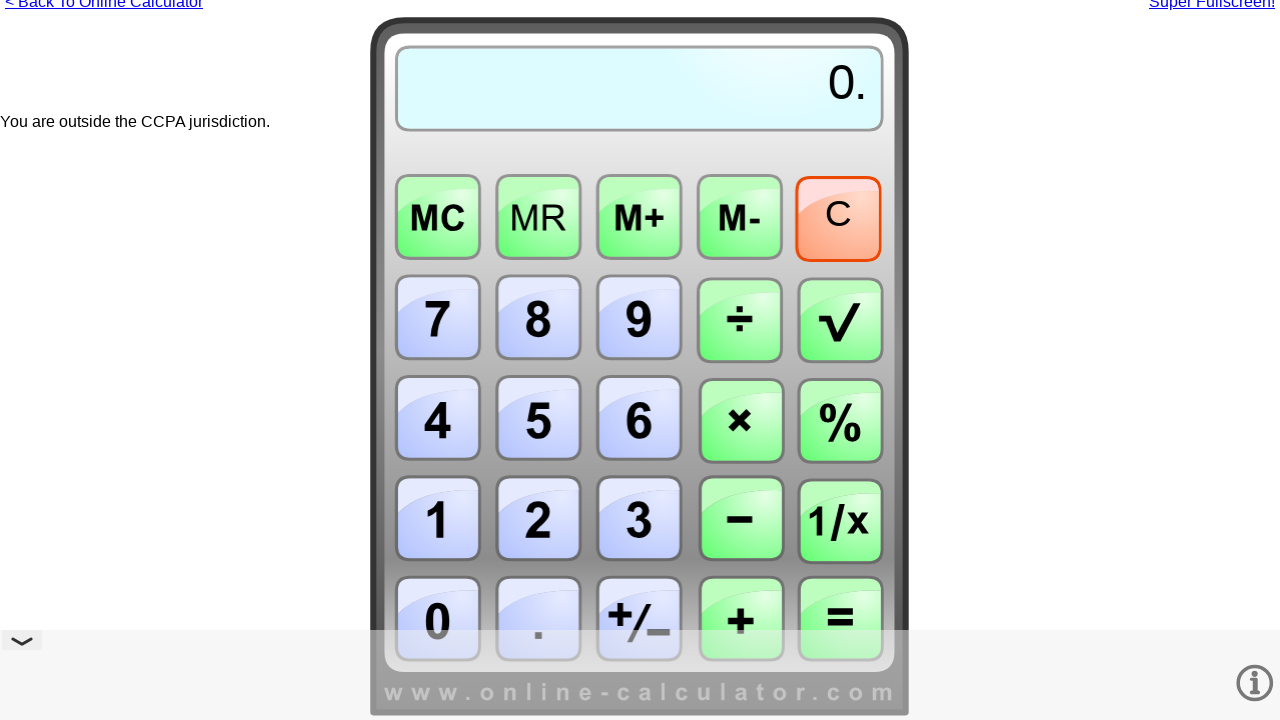

Pressed Numpad2 to complete decimal value 1.2
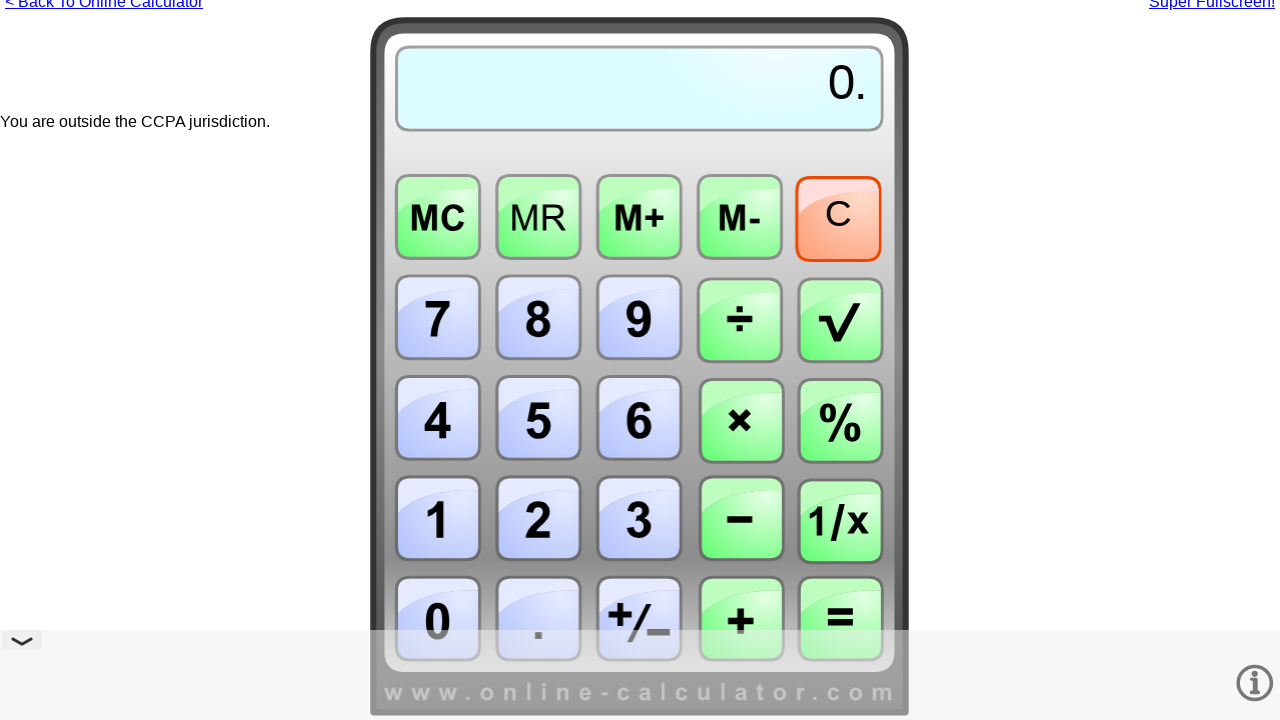

Pressed Minus operator to start subtraction
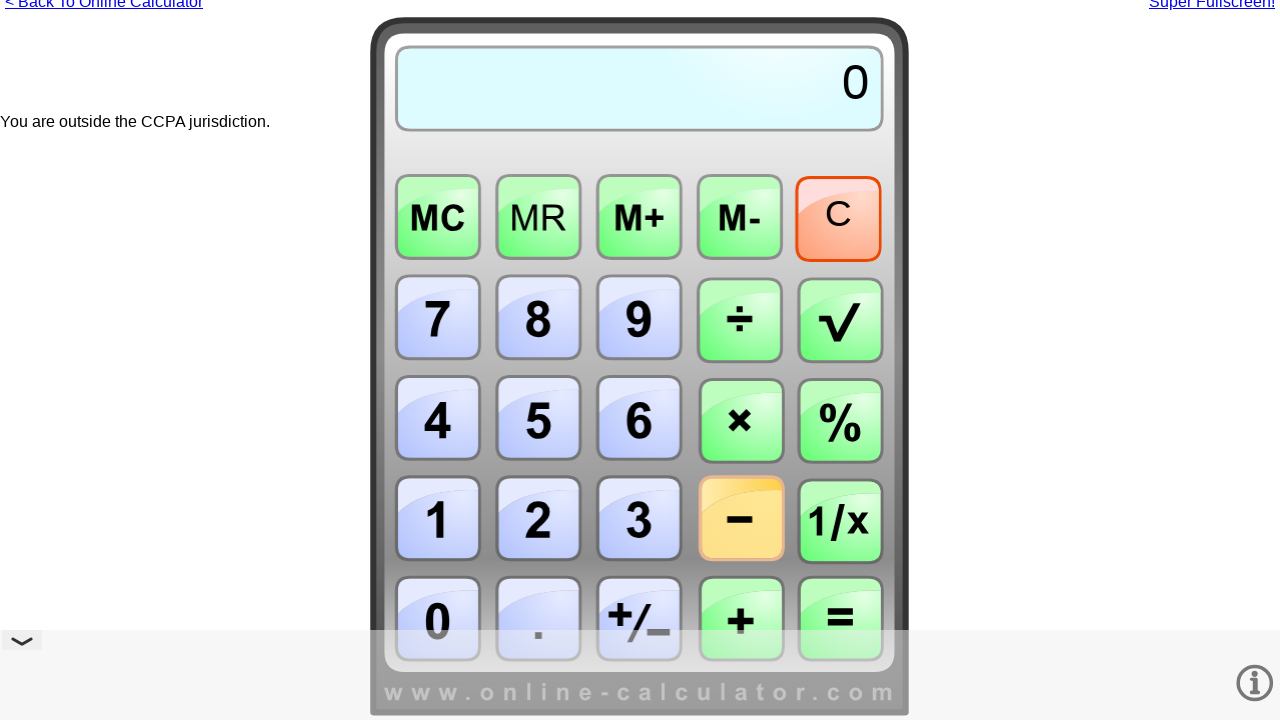

Pressed Numpad1 to enter integer value 1
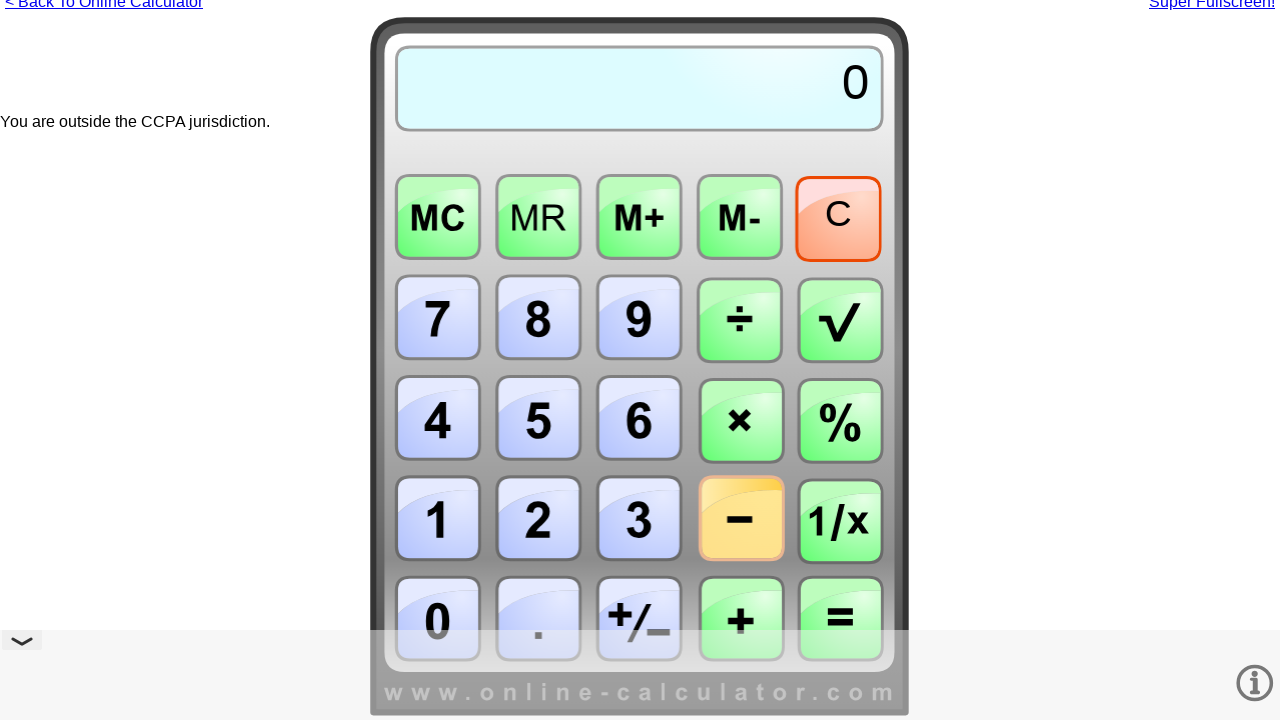

Pressed Enter to calculate subtraction result (1.2 - 1)
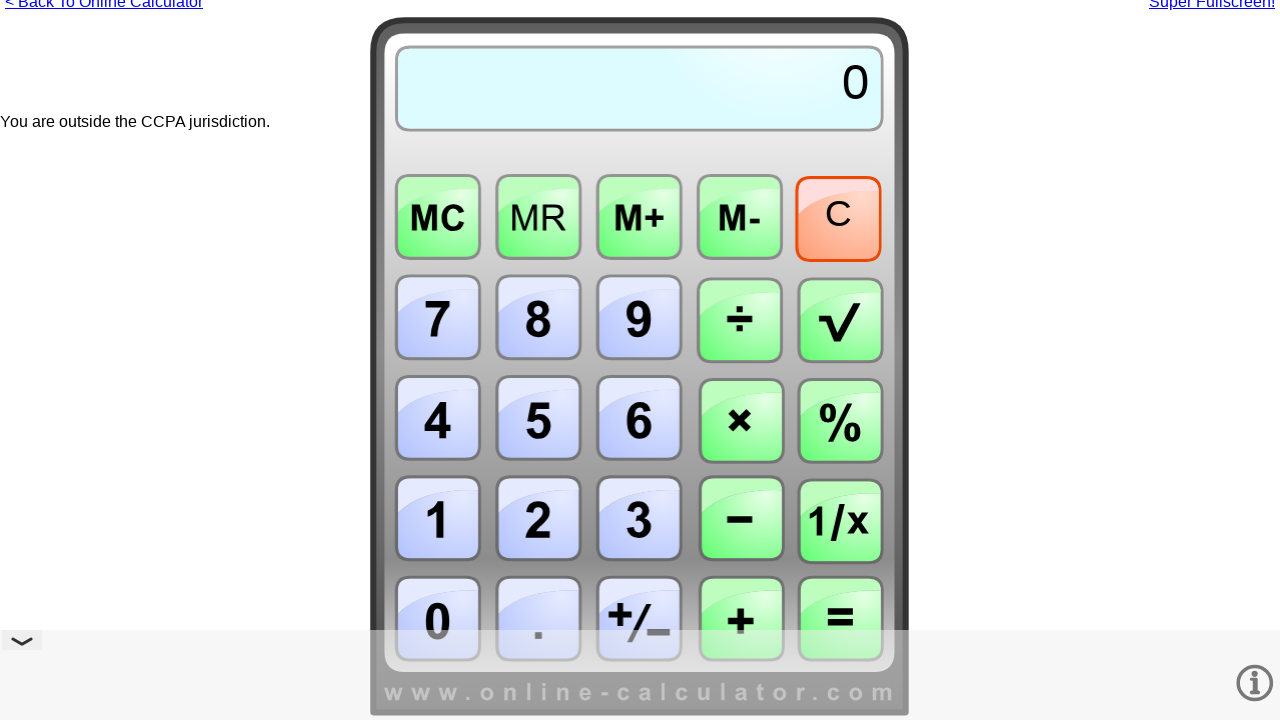

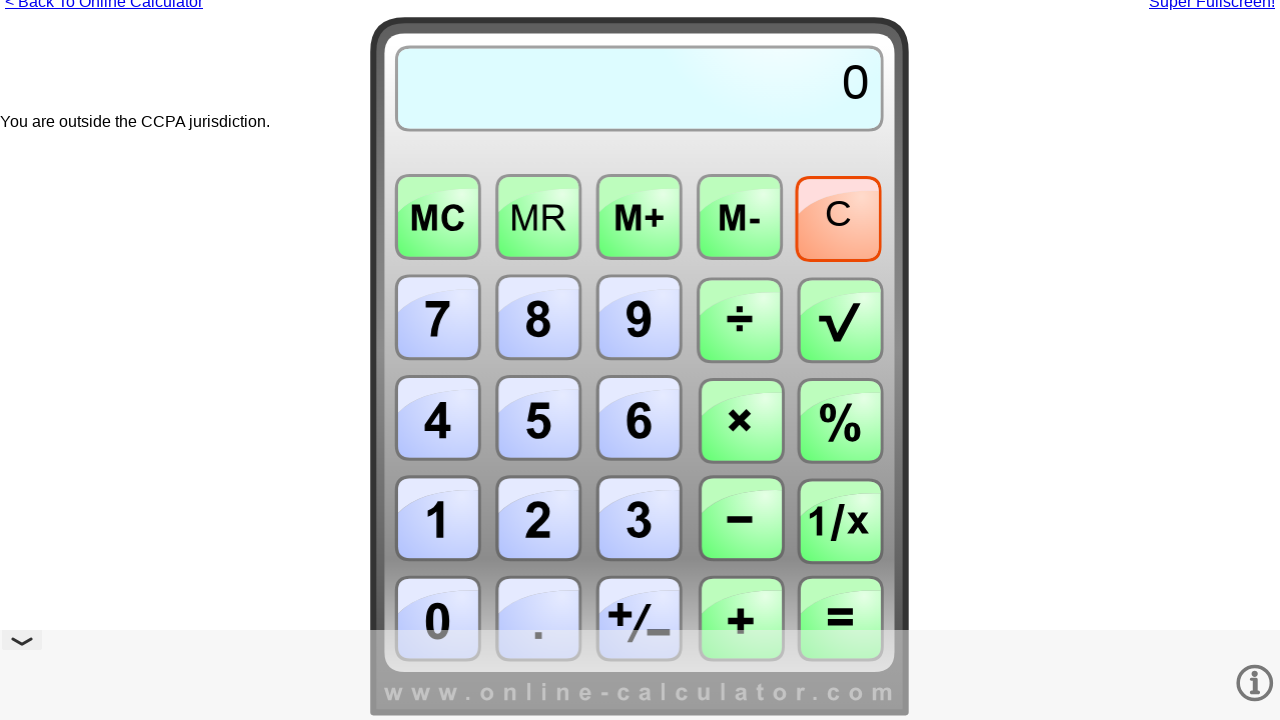